Tests finding the first element by class name and retrieving its text content

Starting URL: https://kristinek.github.io/site/examples/locators

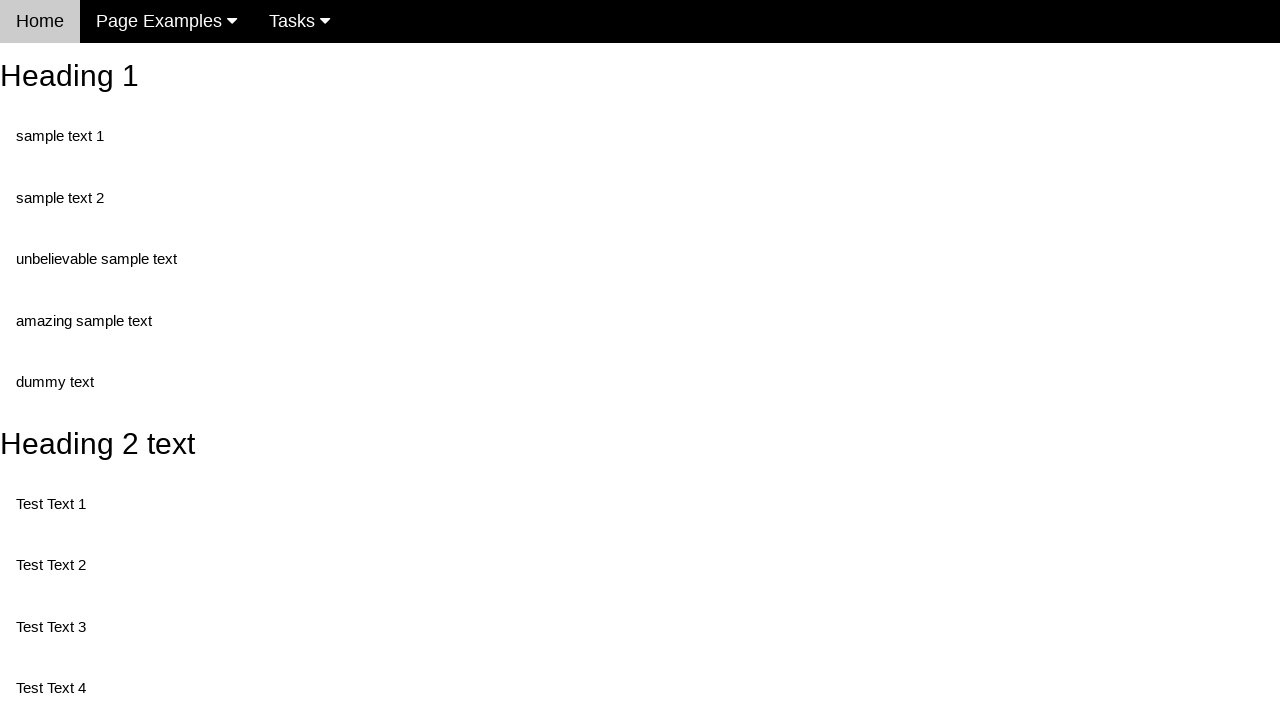

Navigated to locators example page
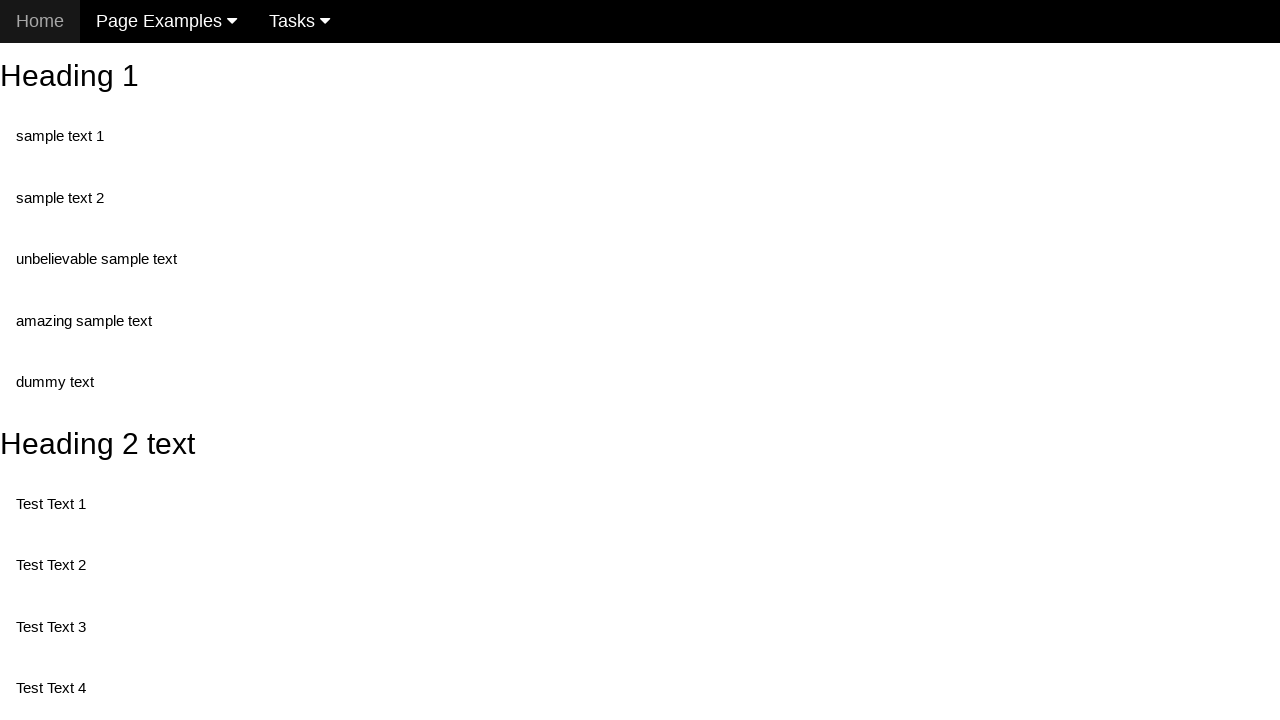

Retrieved text content from first element with class 'test'
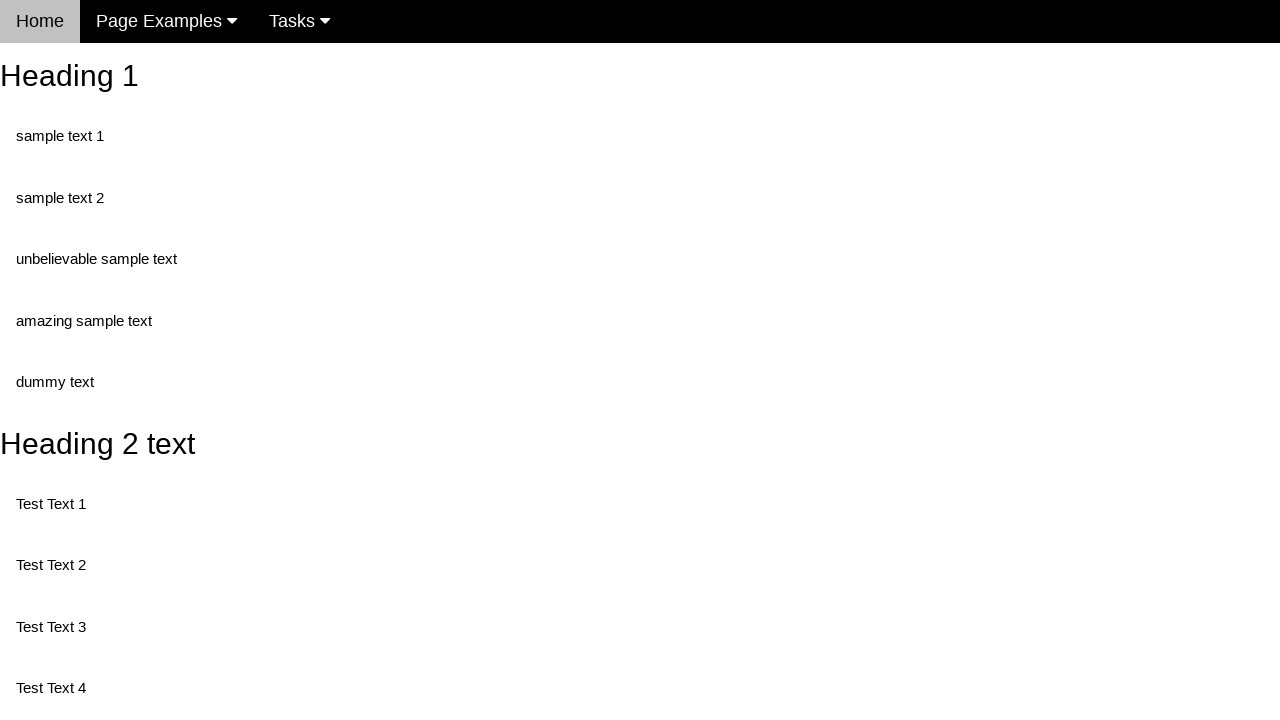

Printed retrieved text: Test Text 1
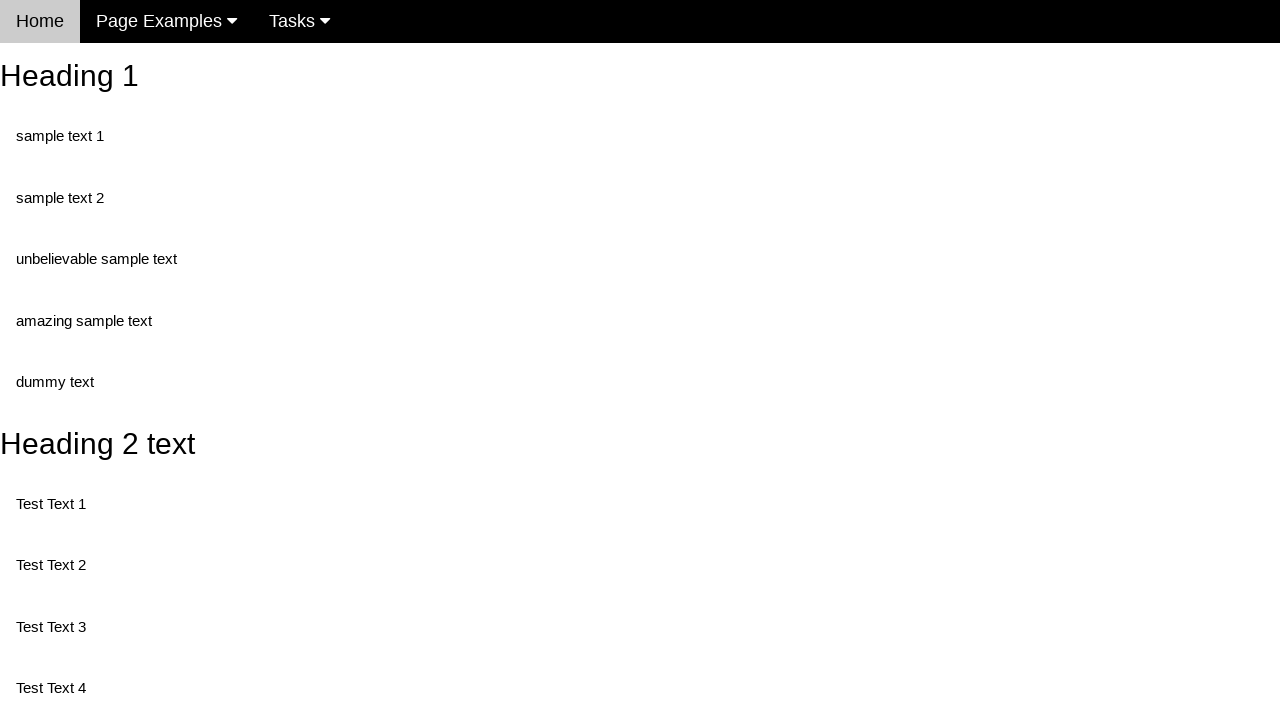

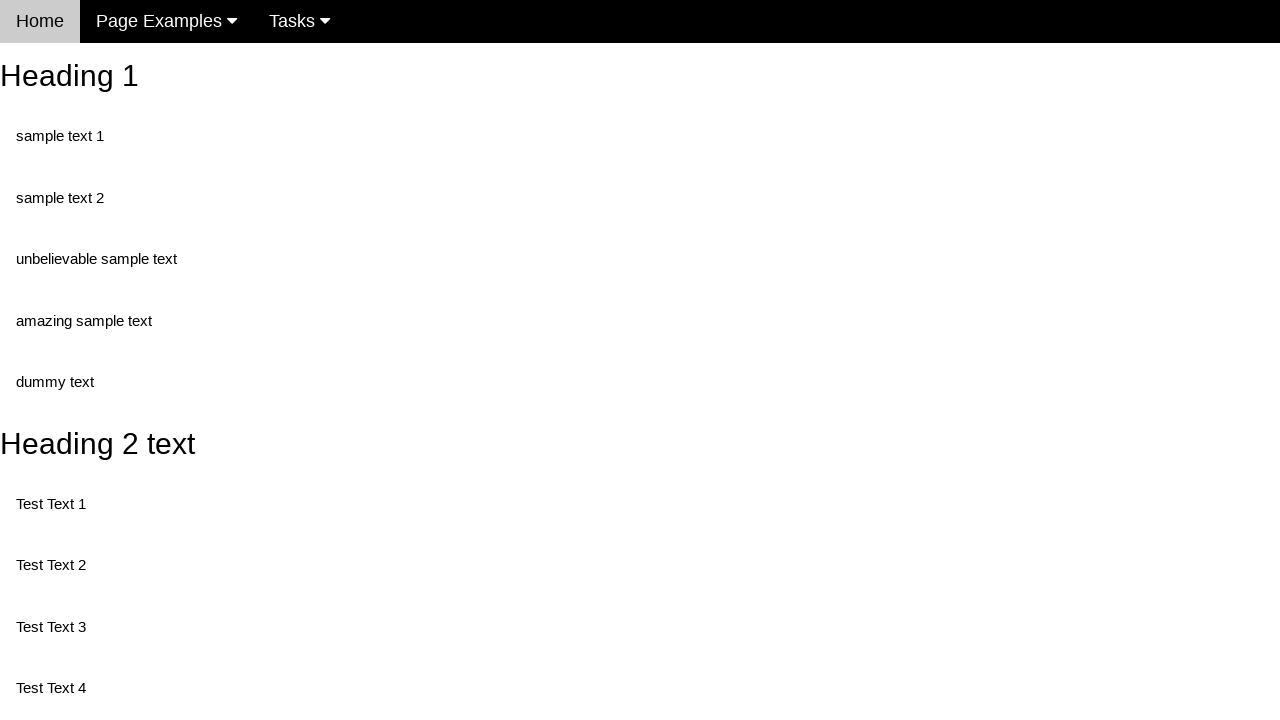